Tests a ToDo Angular application by checking/unchecking todo items, adding a new todo item, and archiving completed items

Starting URL: http://crossbrowsertesting.github.io/todo-app.html

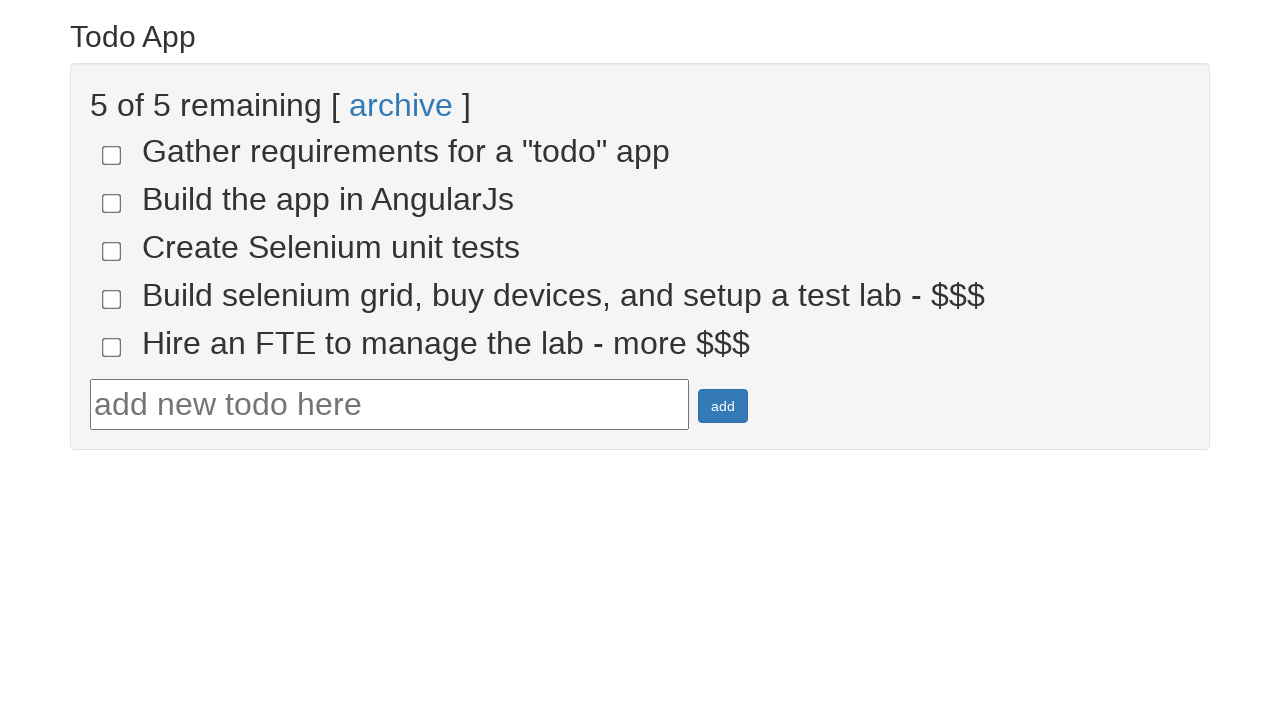

Clicked 4th todo item checkbox to mark as complete at (112, 299) on input[name='todo-4']
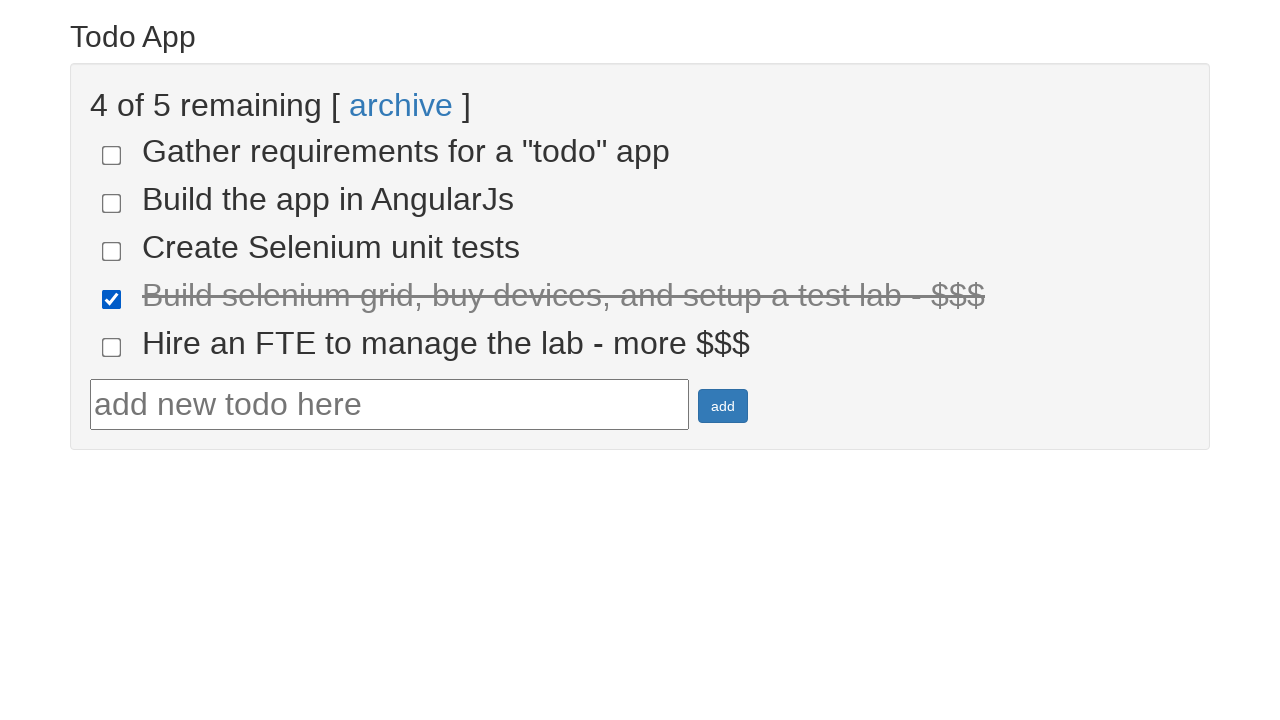

Clicked 5th todo item checkbox to mark as complete at (112, 347) on input[name='todo-5']
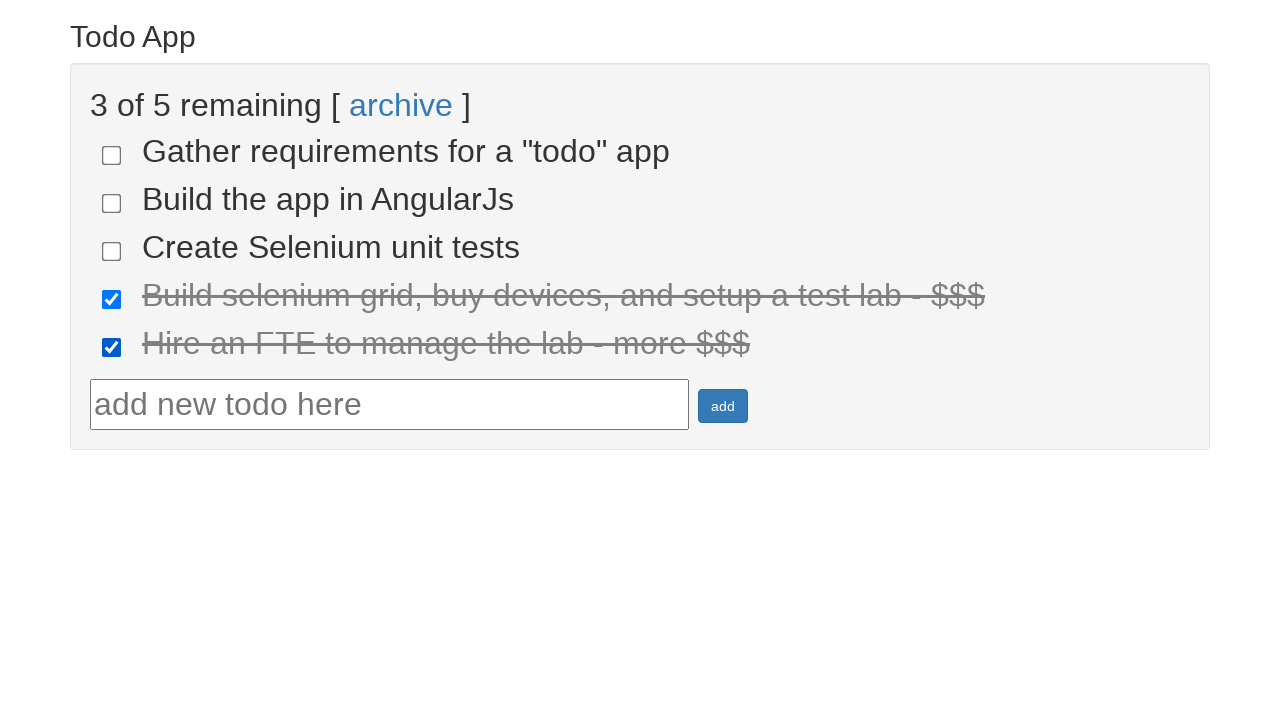

Filled todo text field with 'Get started with Protractor!' on #todotext
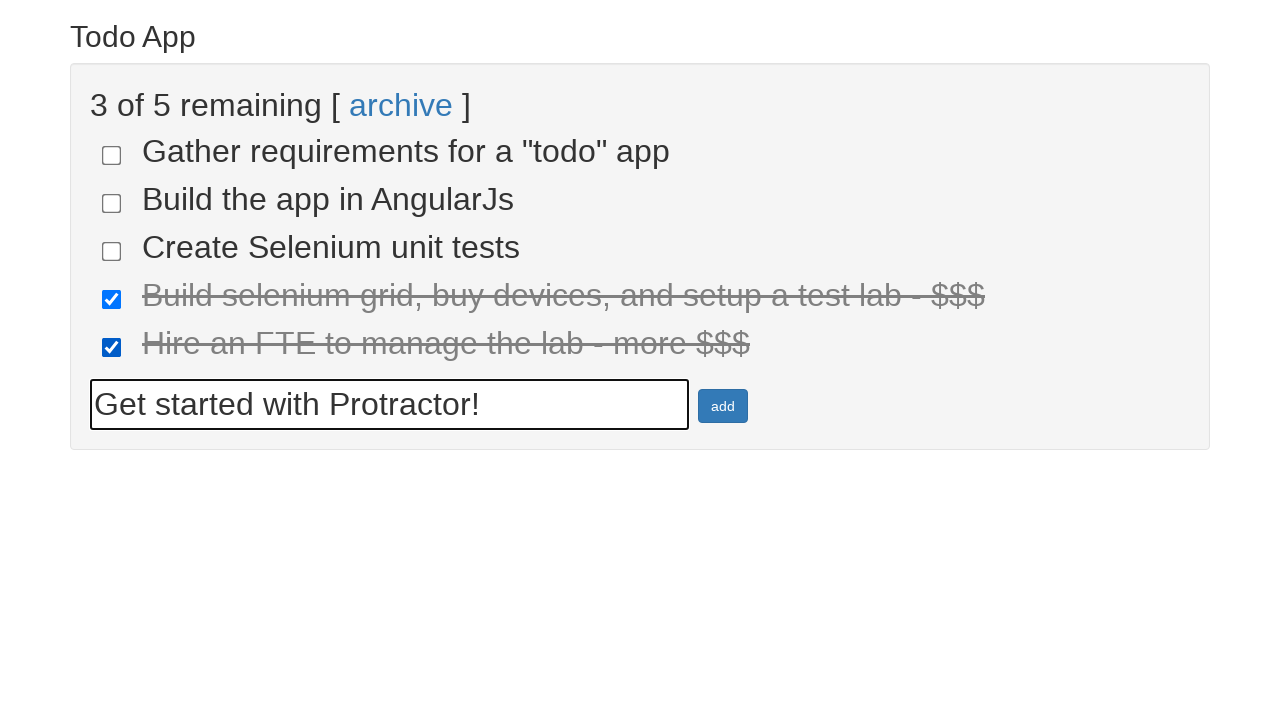

Clicked add button to create new todo item at (723, 406) on #addbutton
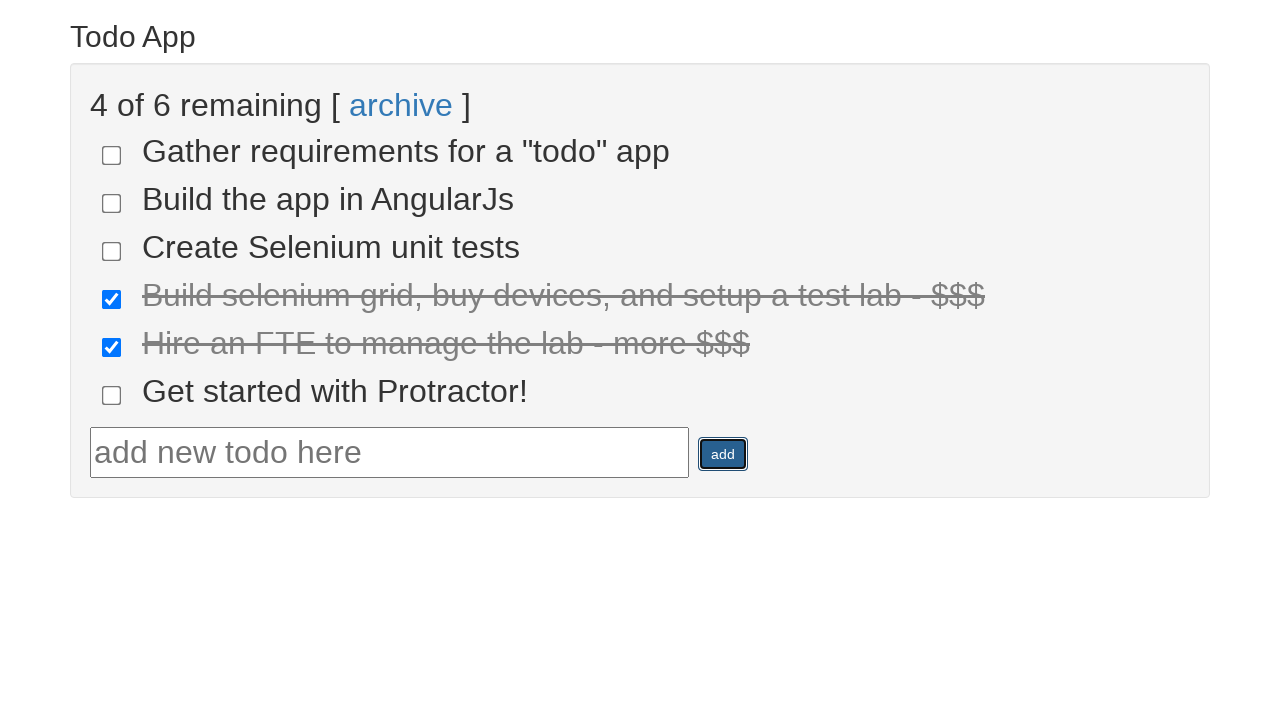

Clicked archive link to archive completed todo items at (401, 105) on text=archive
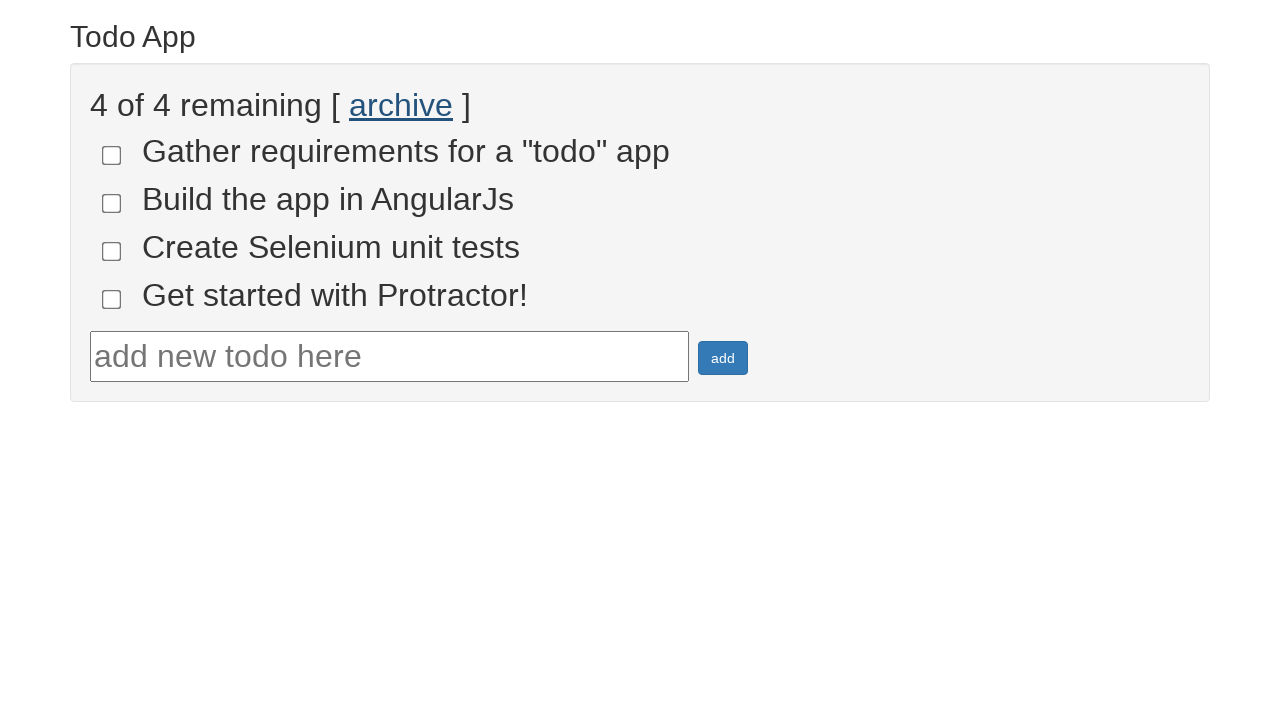

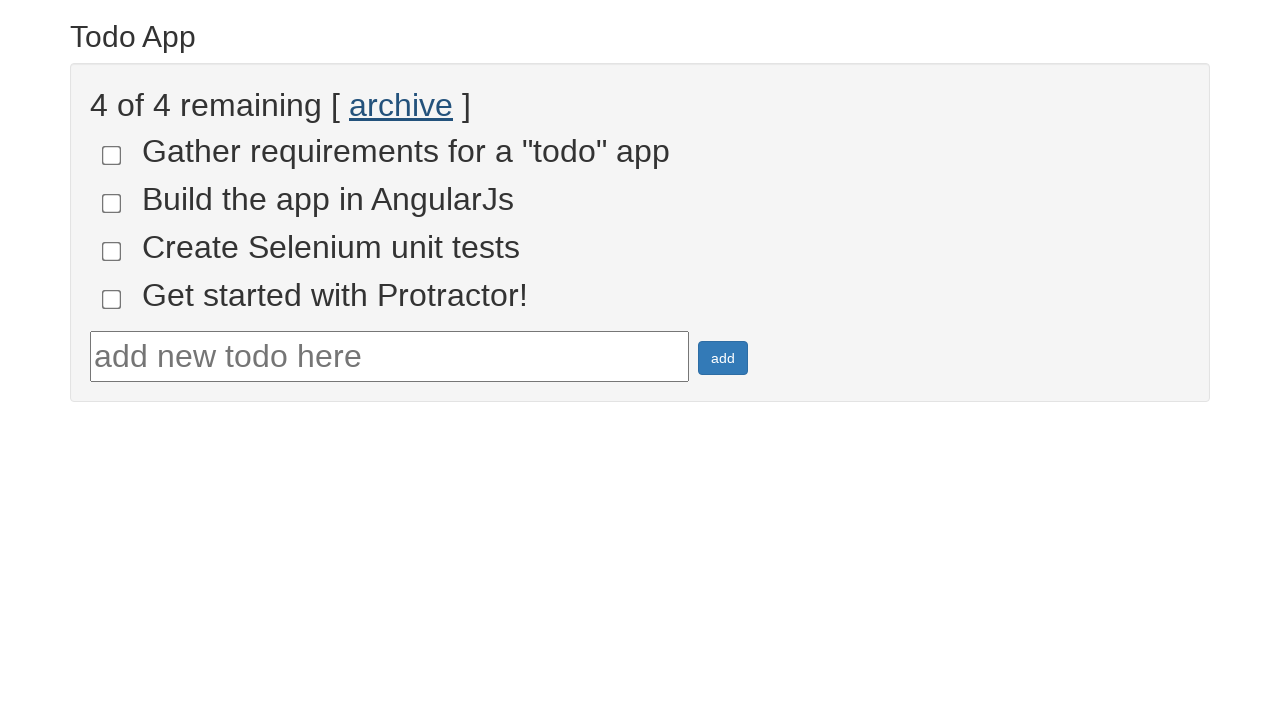